Tests a calculator application by performing multiple addition operations and verifying the results are displayed in the history

Starting URL: http://juliemr.github.io/protractor-demo/

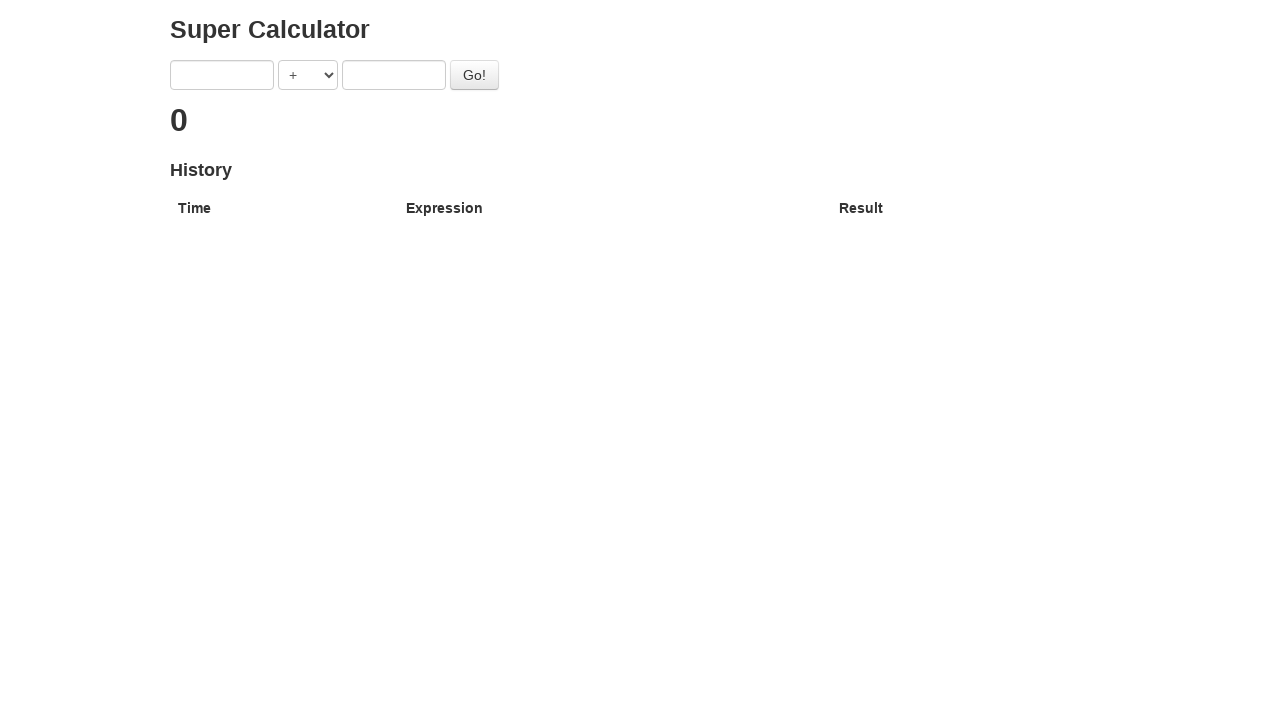

Filled first input field with '2' on input[ng-model='first']
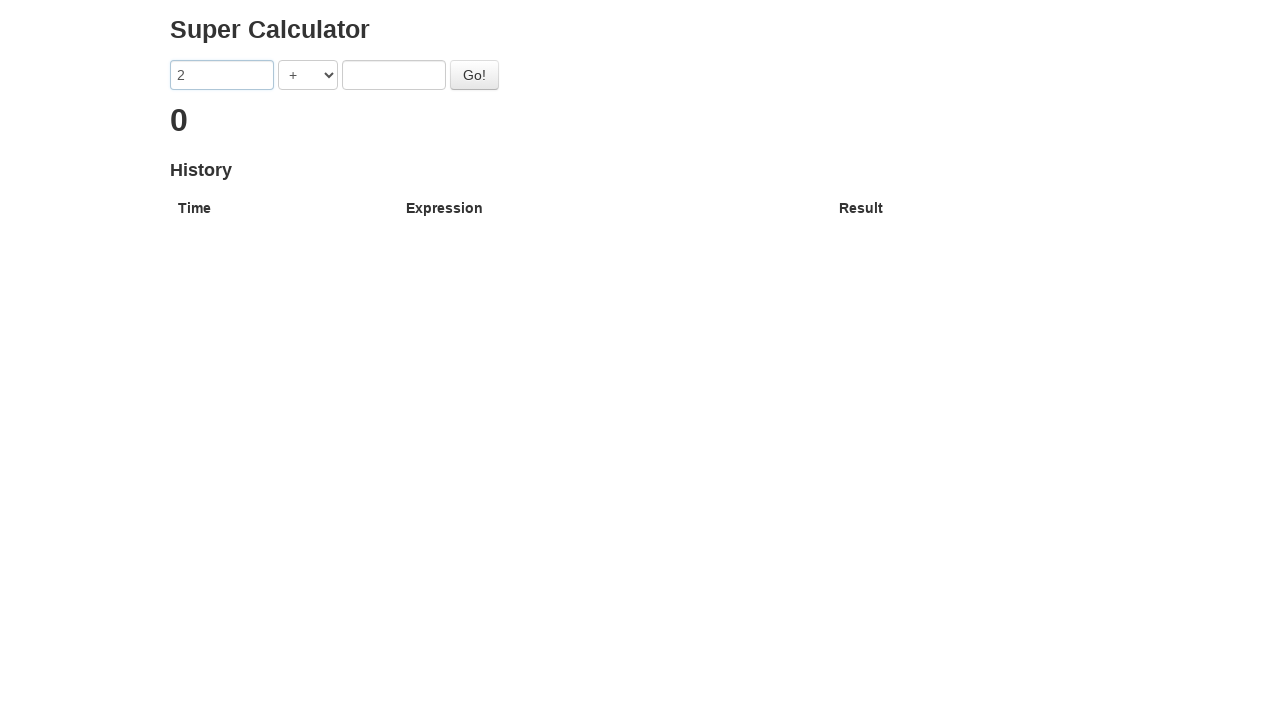

Filled second input field with '3' on input[ng-model='second']
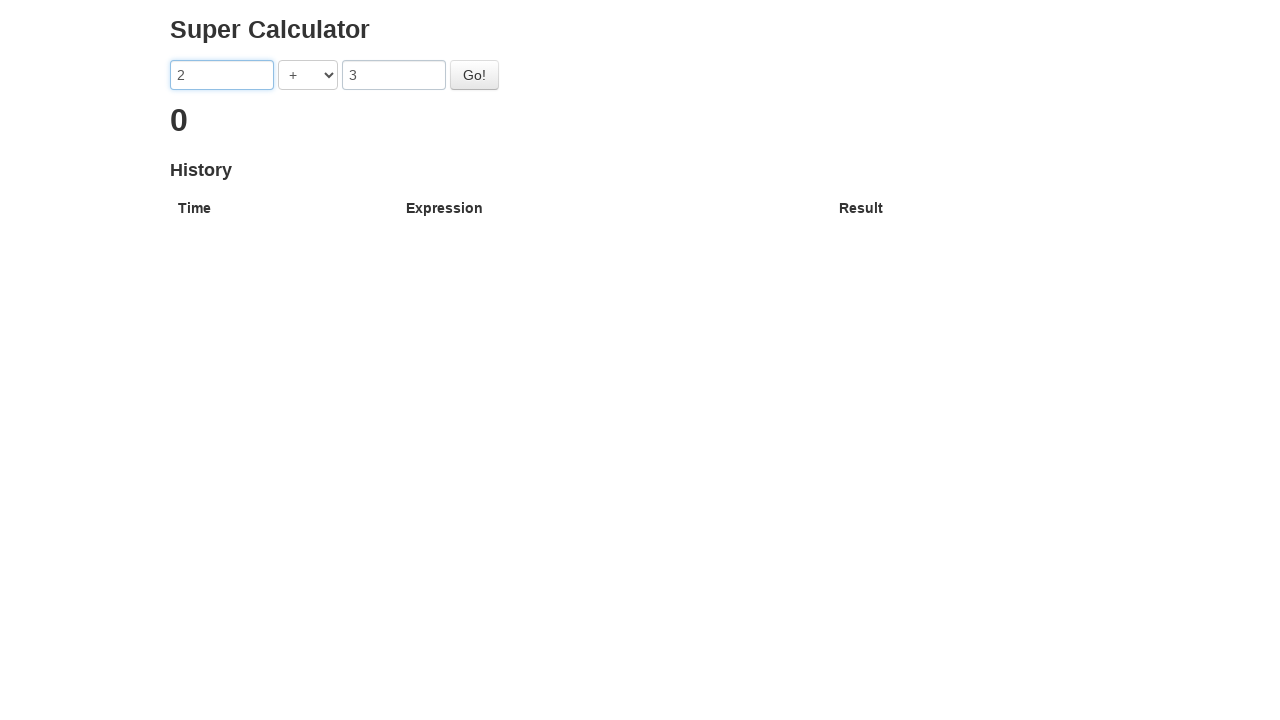

Clicked calculate button for 2 + 3 at (474, 75) on #gobutton
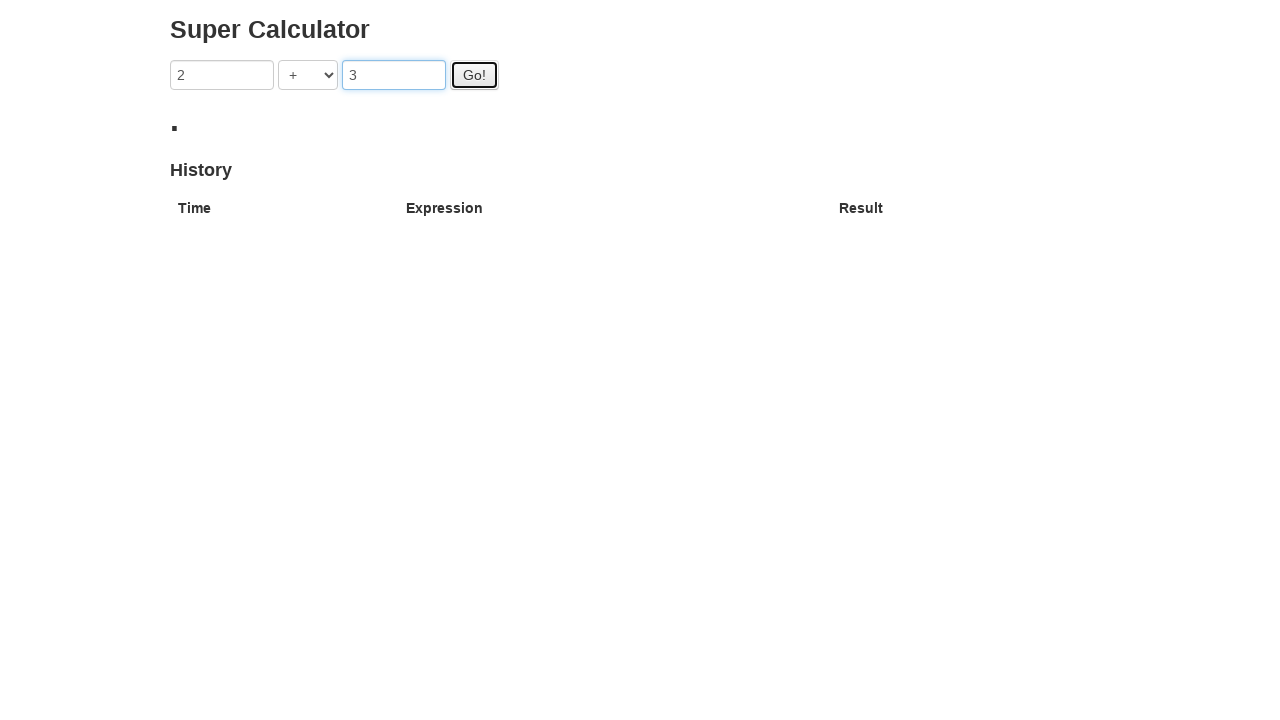

Filled first input field with '5' on input[ng-model='first']
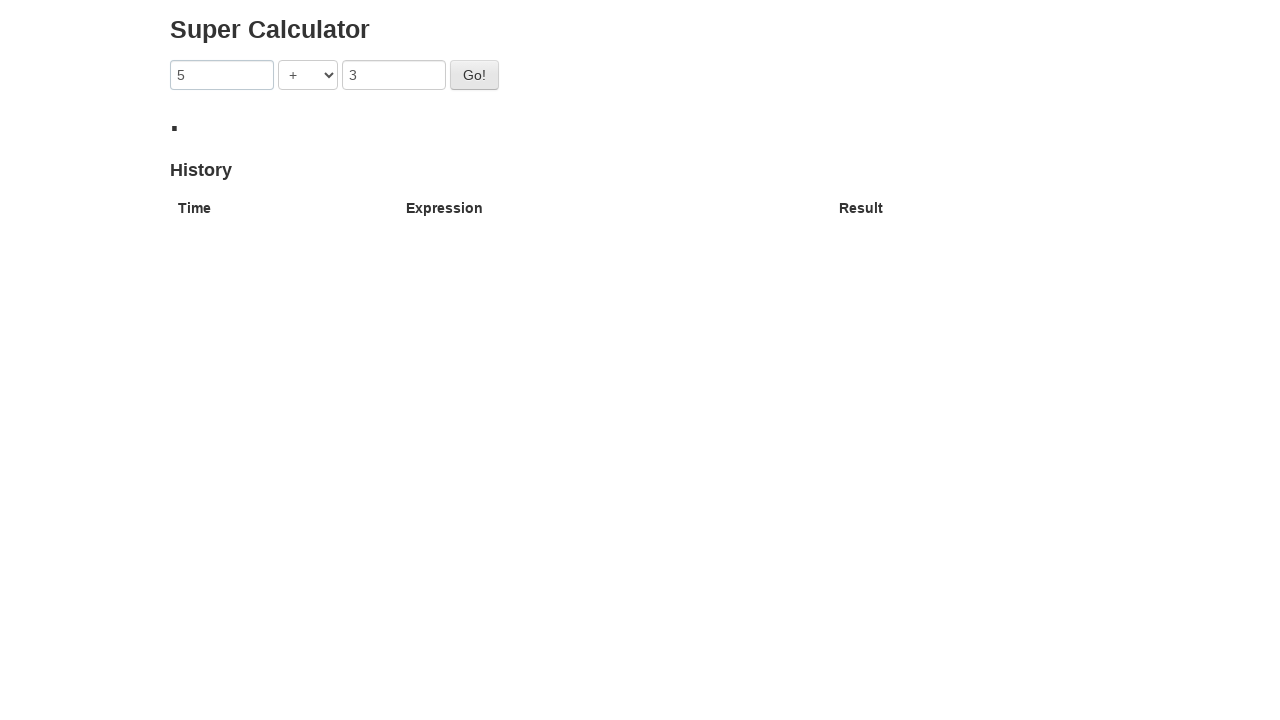

Filled second input field with '6' on input[ng-model='second']
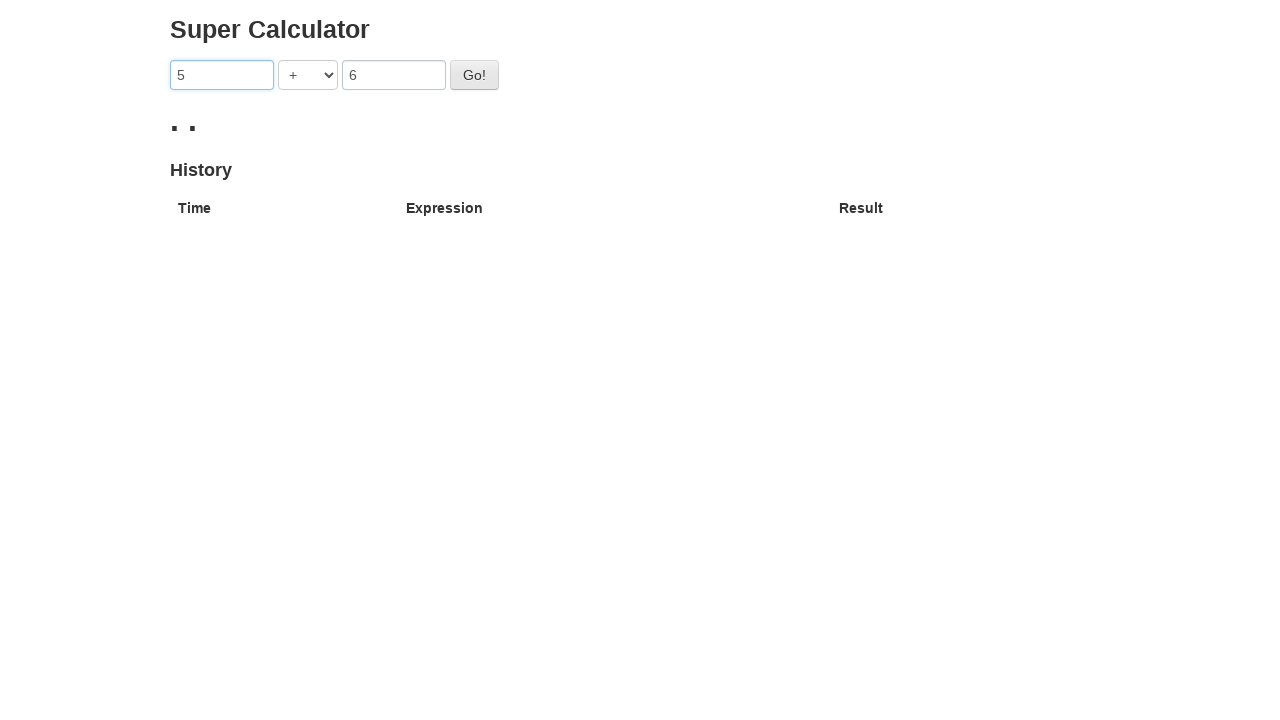

Clicked calculate button for 5 + 6 at (474, 75) on #gobutton
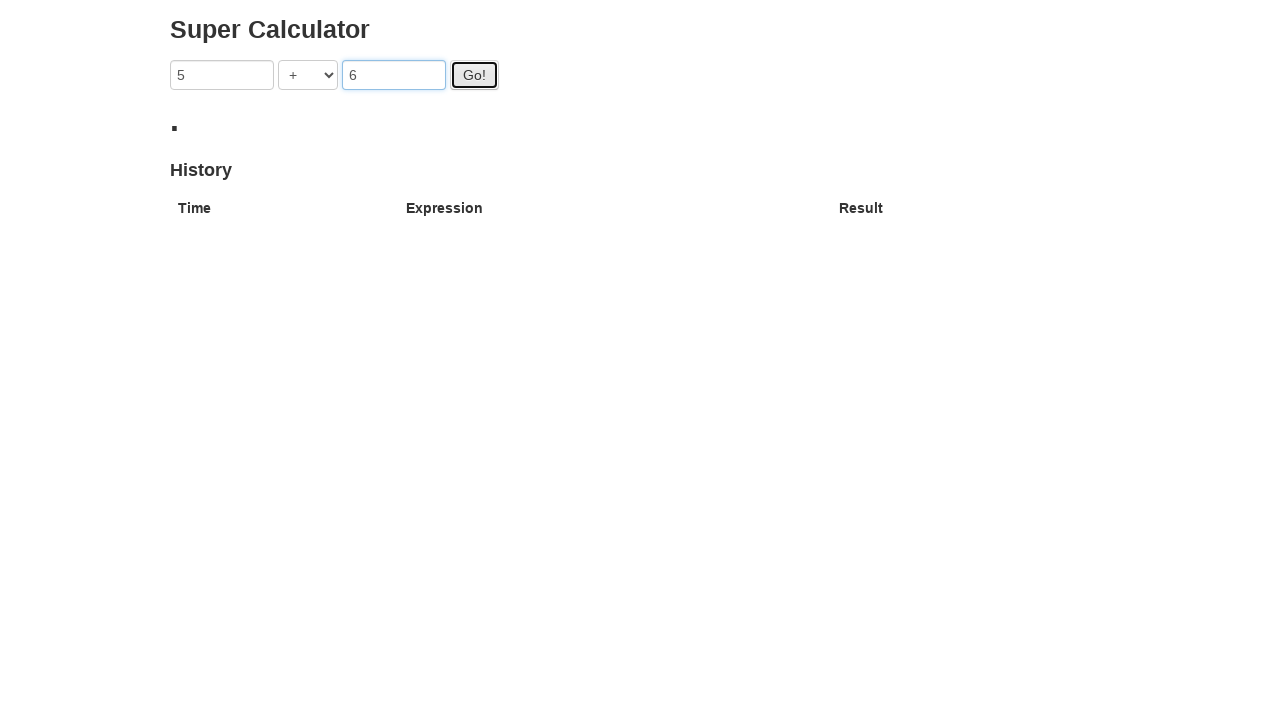

Filled first input field with '7' on input[ng-model='first']
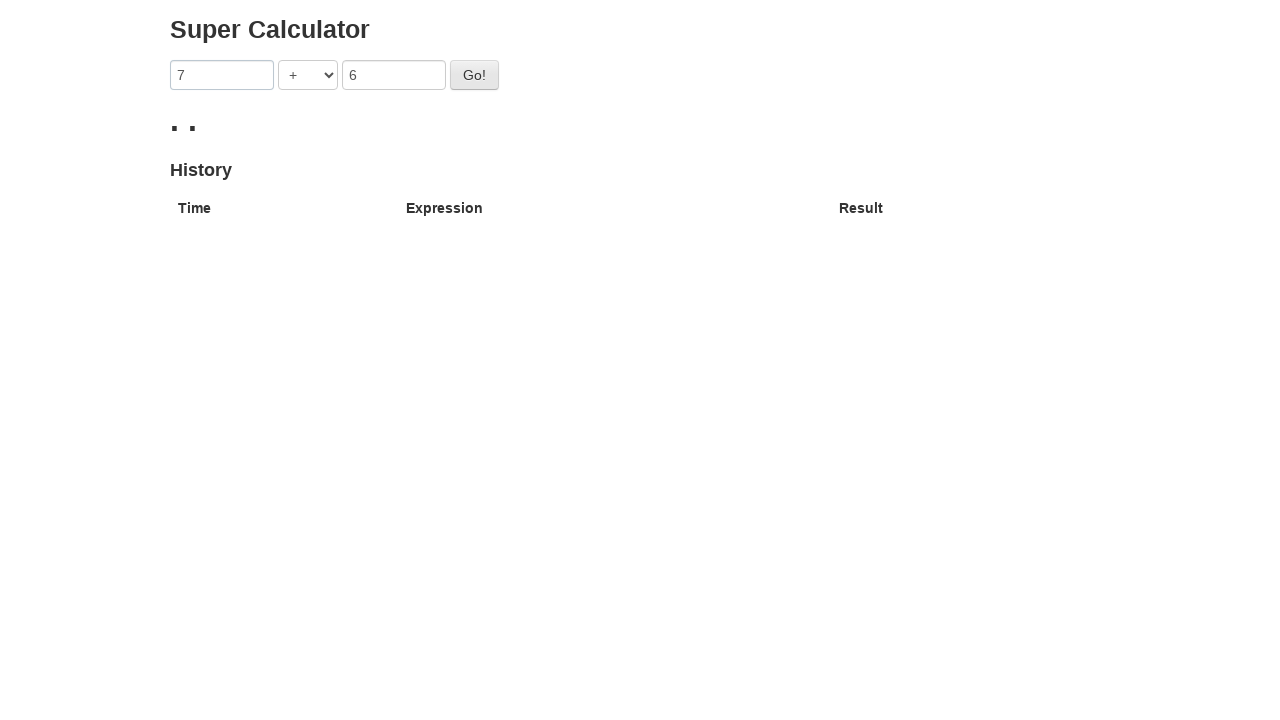

Filled second input field with '8' on input[ng-model='second']
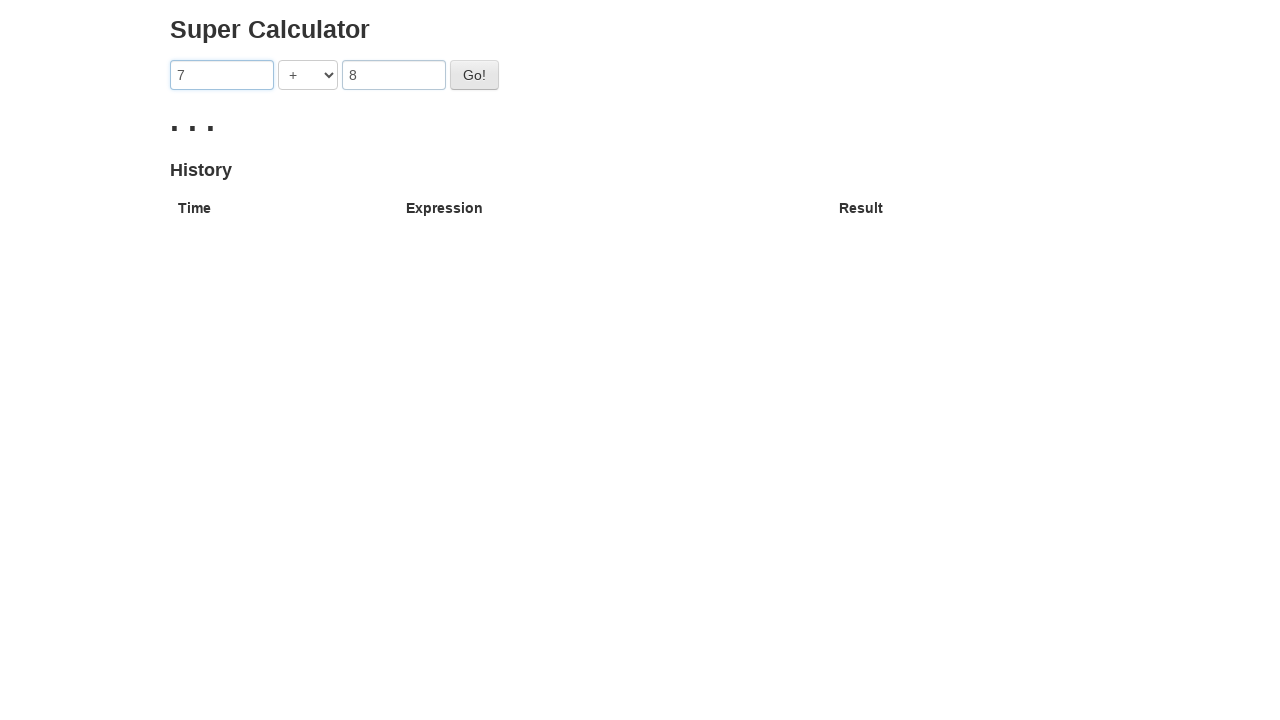

Clicked calculate button for 7 + 8 at (474, 75) on #gobutton
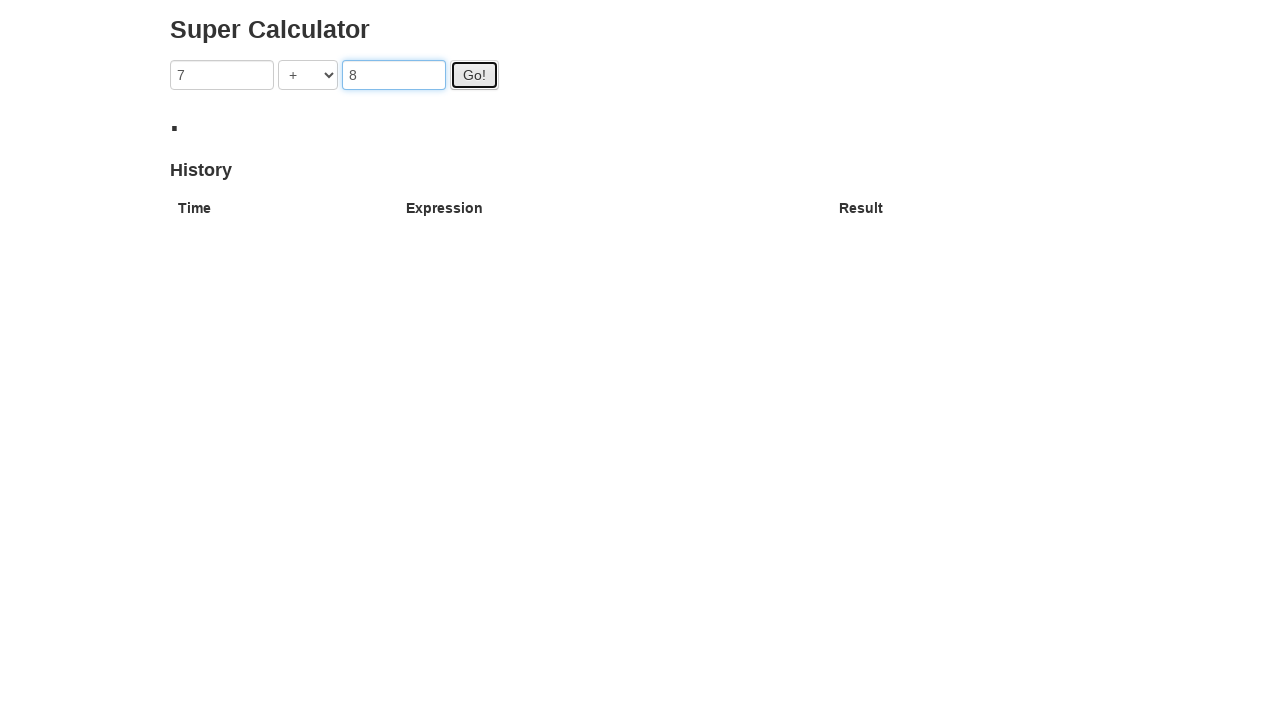

Filled first input field with '9' on input[ng-model='first']
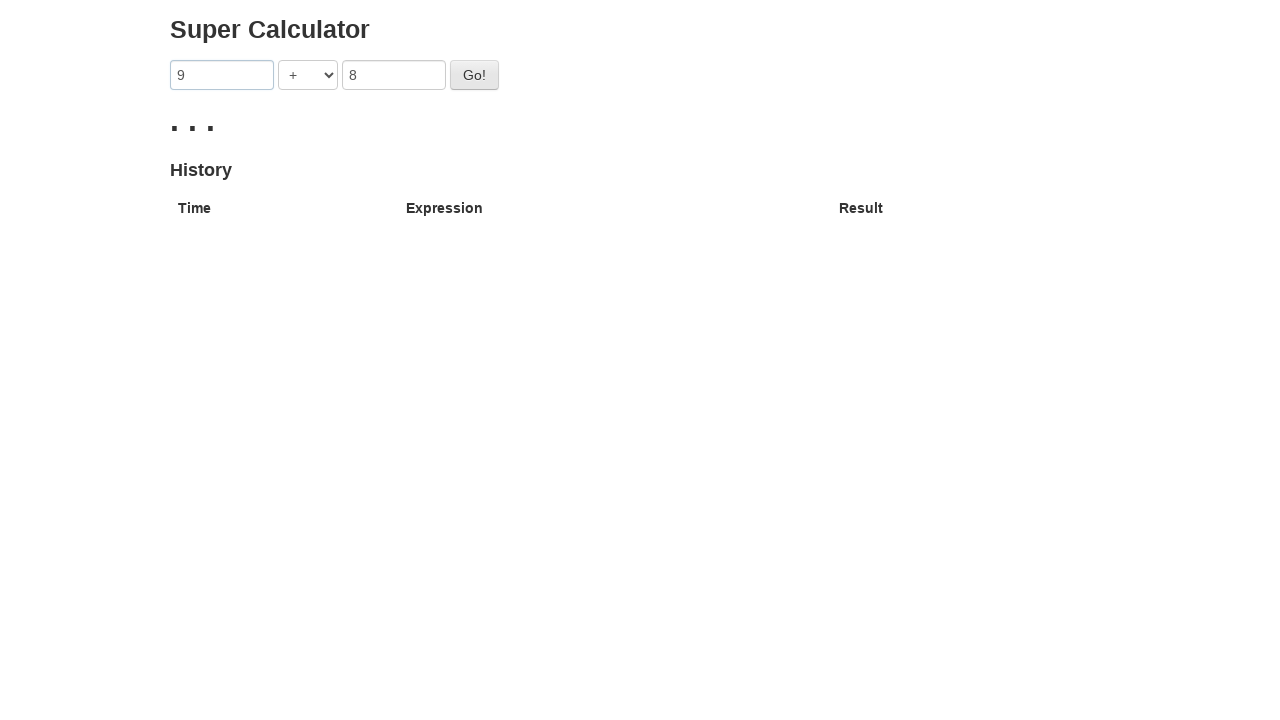

Filled second input field with '4' on input[ng-model='second']
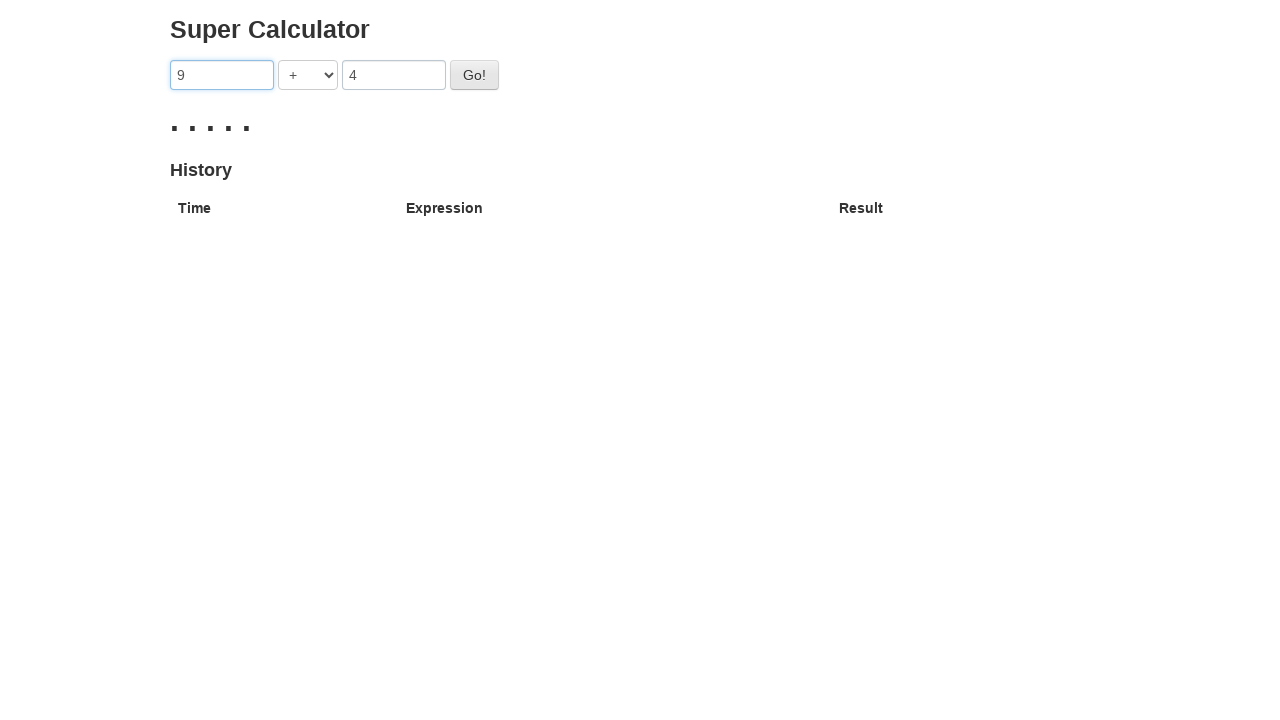

Clicked calculate button for 9 + 4 at (474, 75) on #gobutton
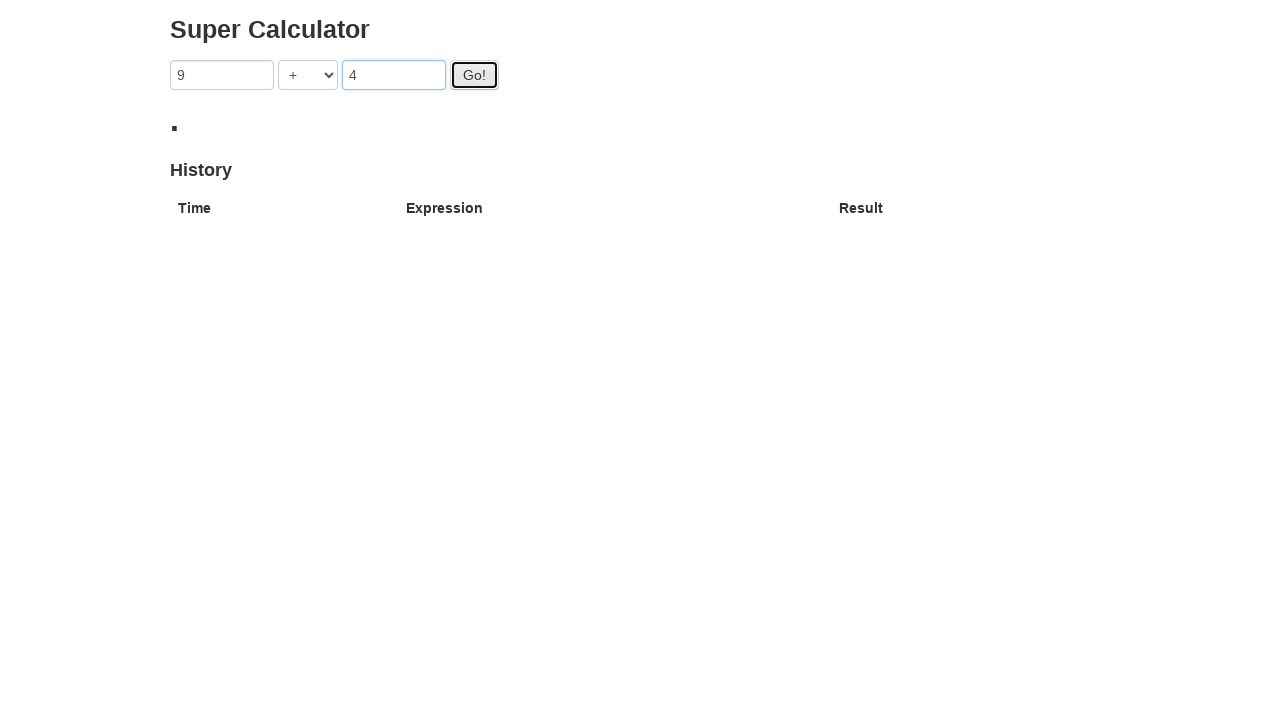

Filled first input field with '0' on input[ng-model='first']
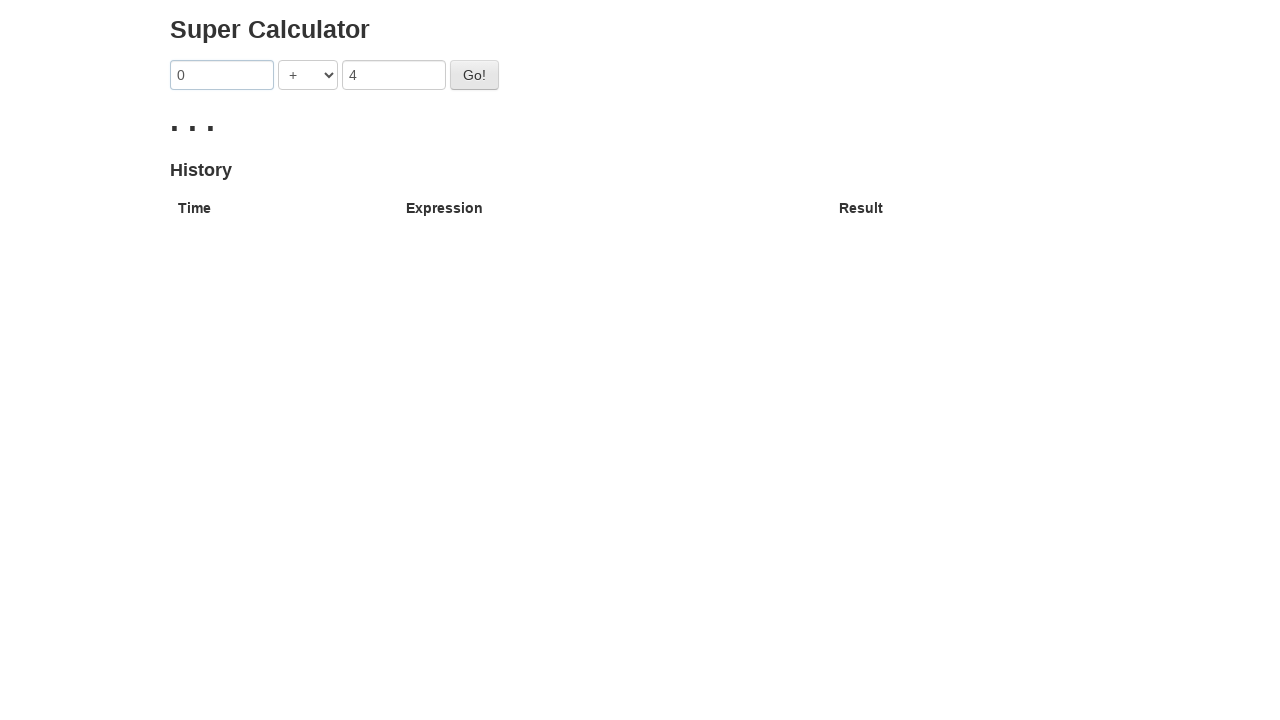

Filled second input field with '1' on input[ng-model='second']
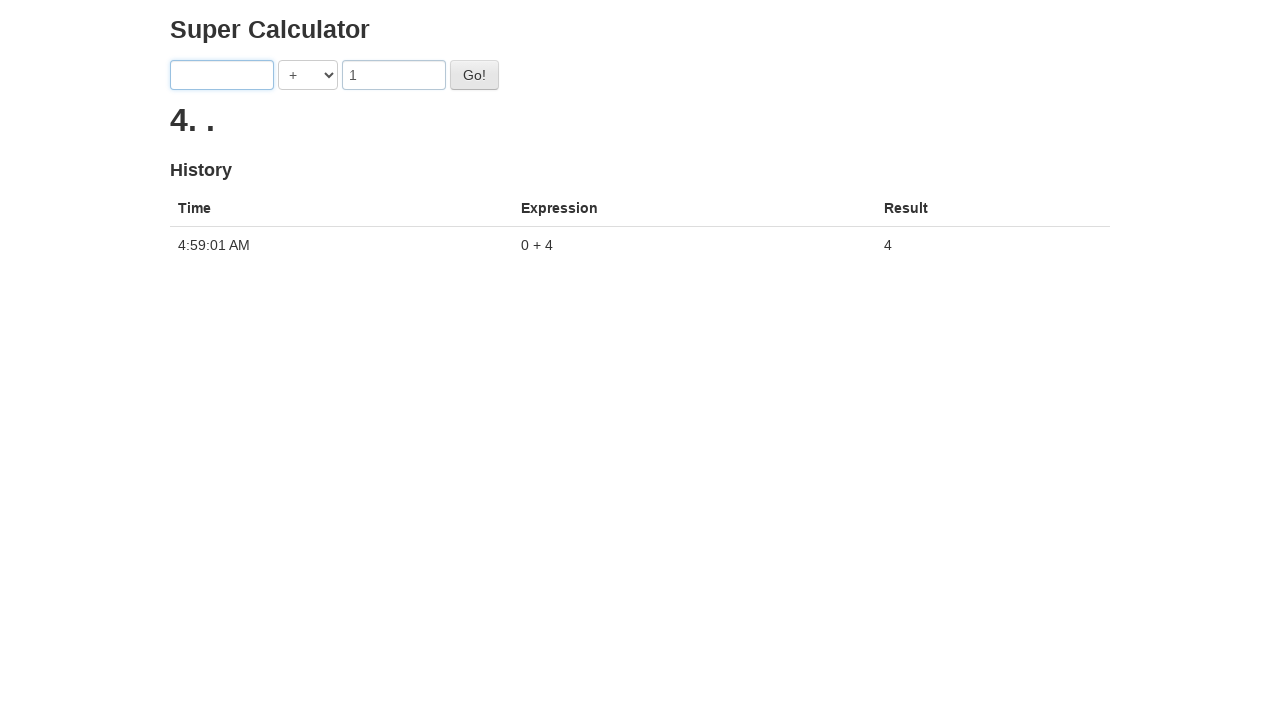

Clicked calculate button for 0 + 1 at (474, 75) on #gobutton
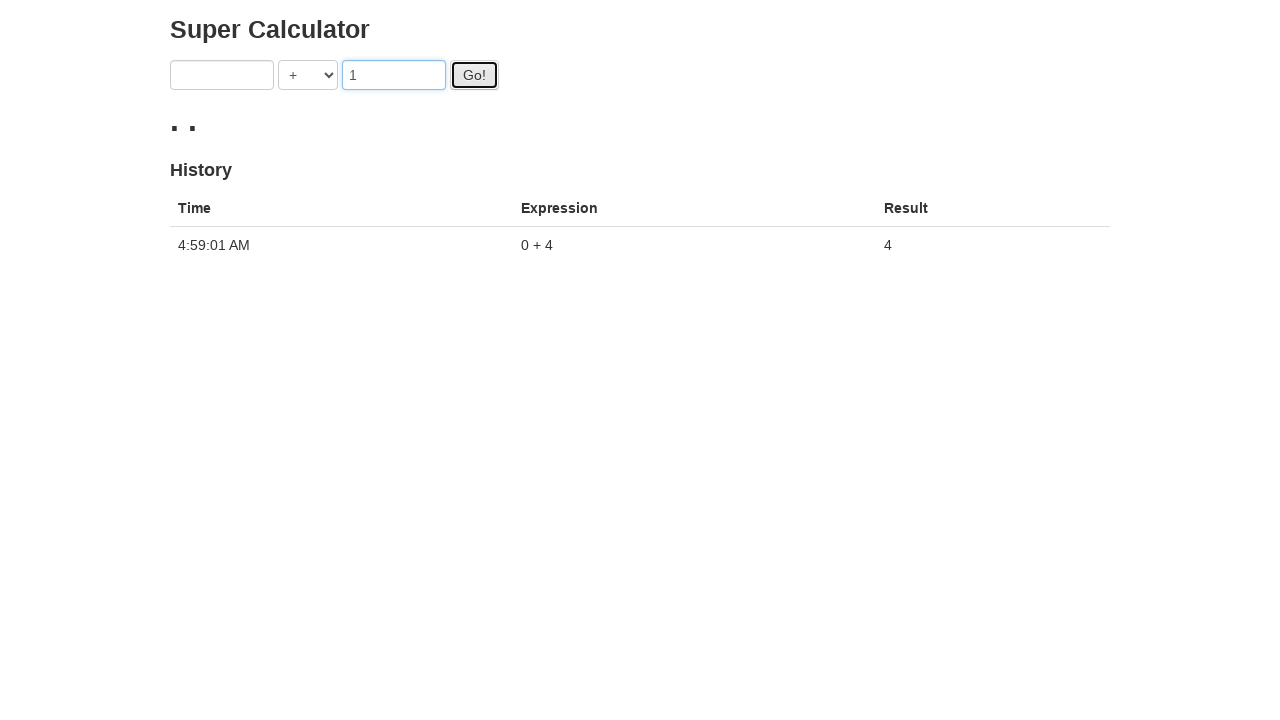

Waited for results to appear in history
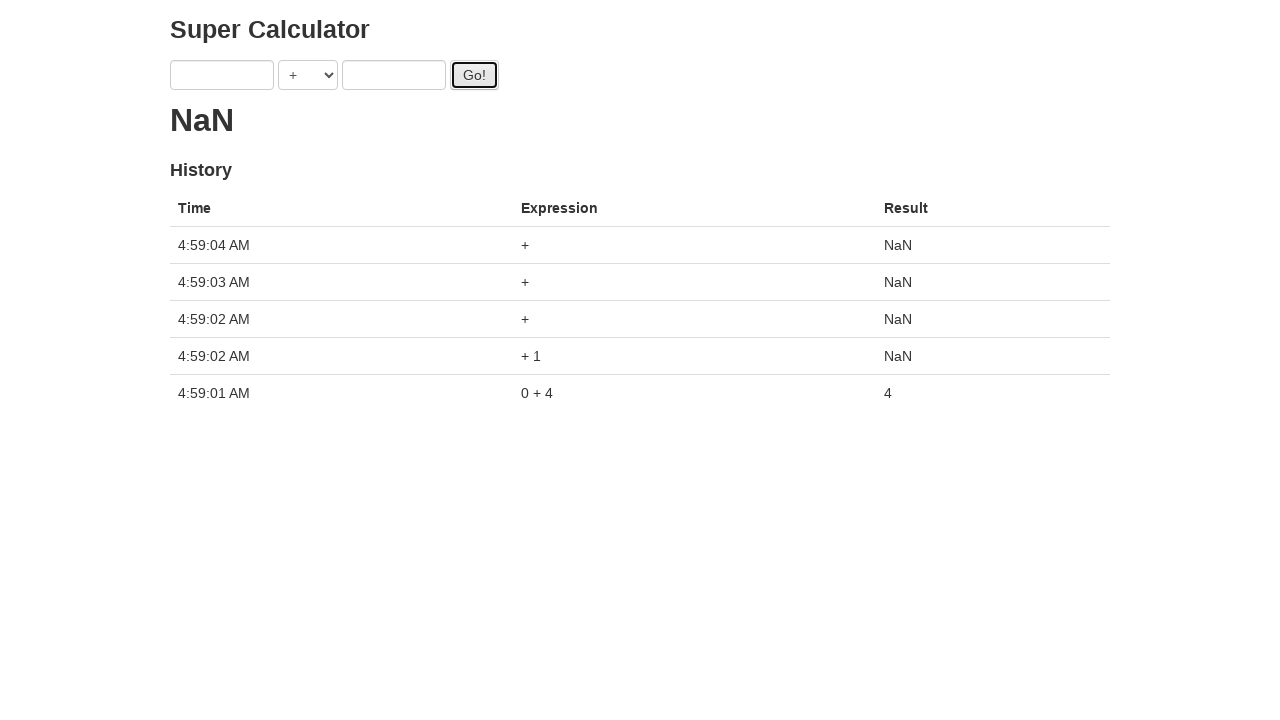

Retrieved all calculation results from history table
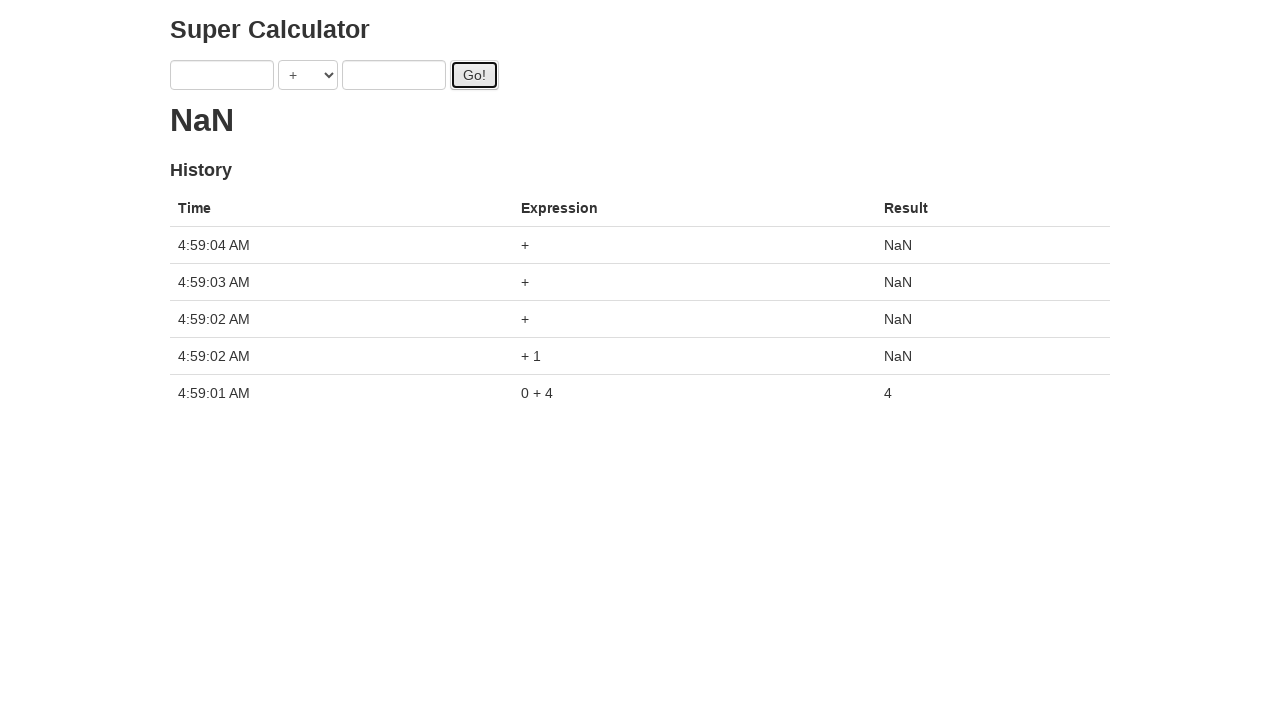

Printed all calculation results from history
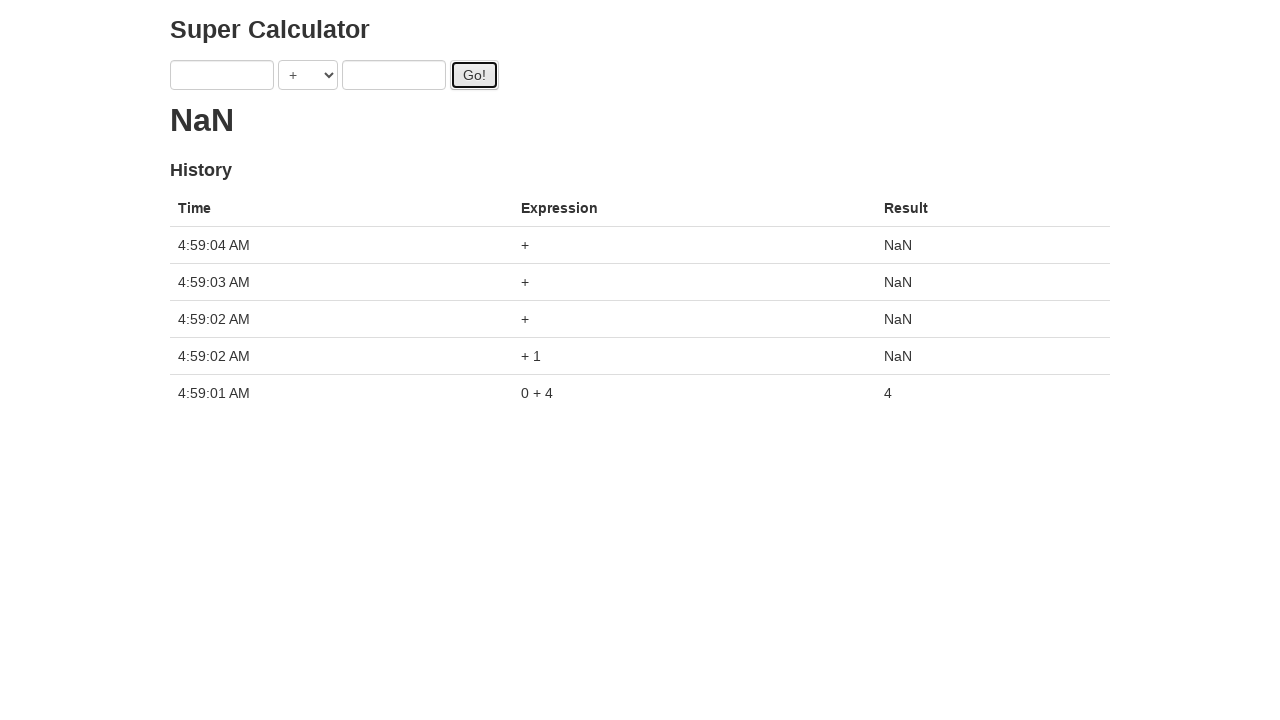

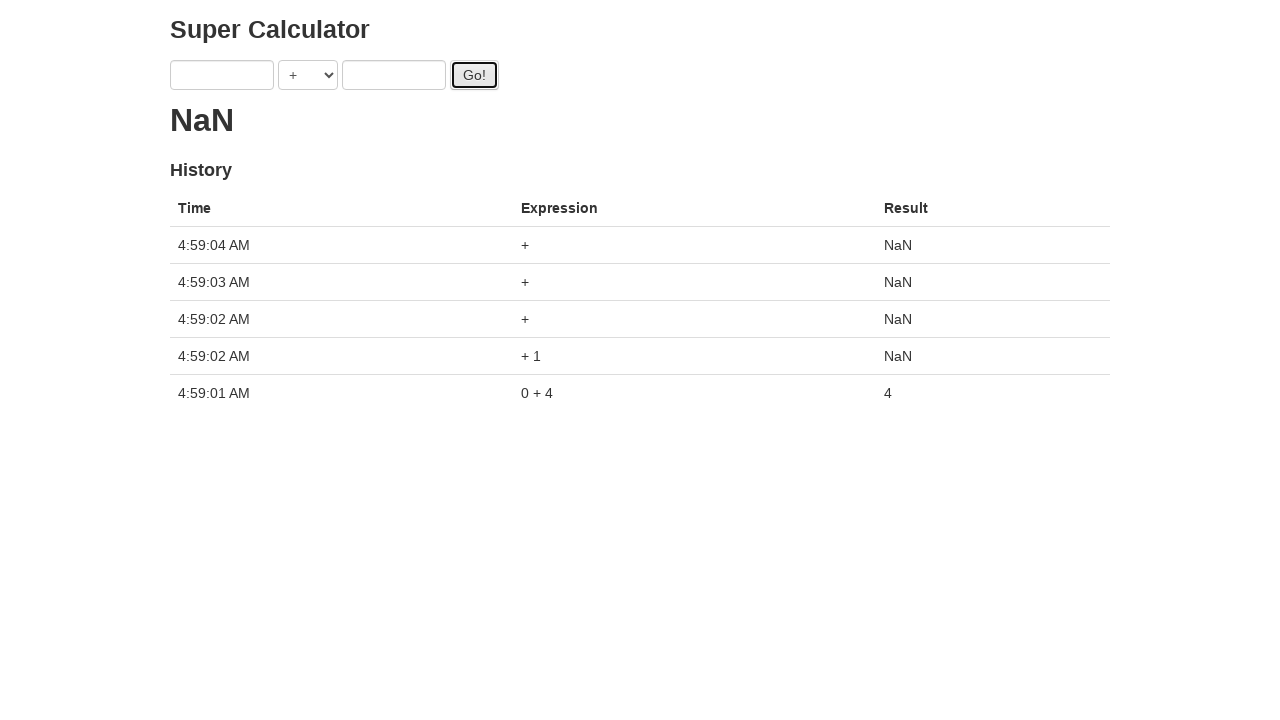